Tests handling of JavaScript information alerts by clicking a button to trigger an alert, accepting it, and verifying the result message is displayed

Starting URL: https://the-internet.herokuapp.com/javascript_alerts

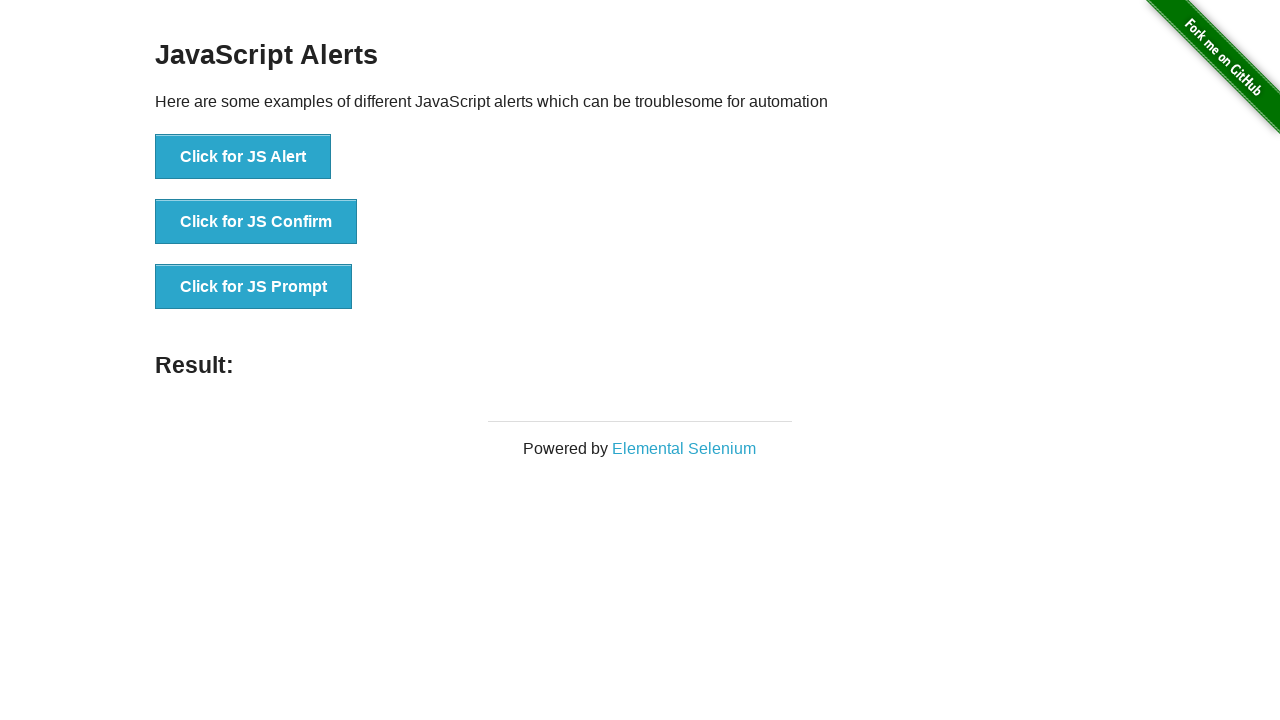

Clicked button to trigger JavaScript alert at (243, 157) on xpath=//button[text()='Click for JS Alert']
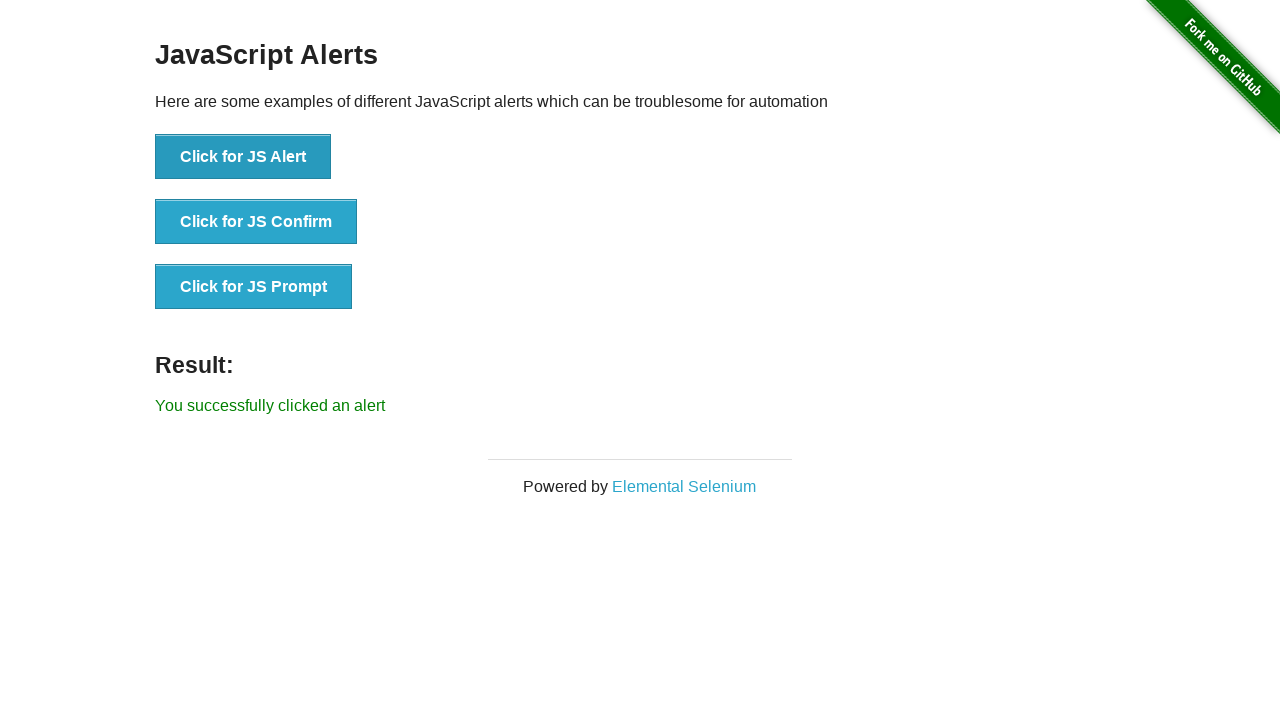

Set up dialog handler to accept alert
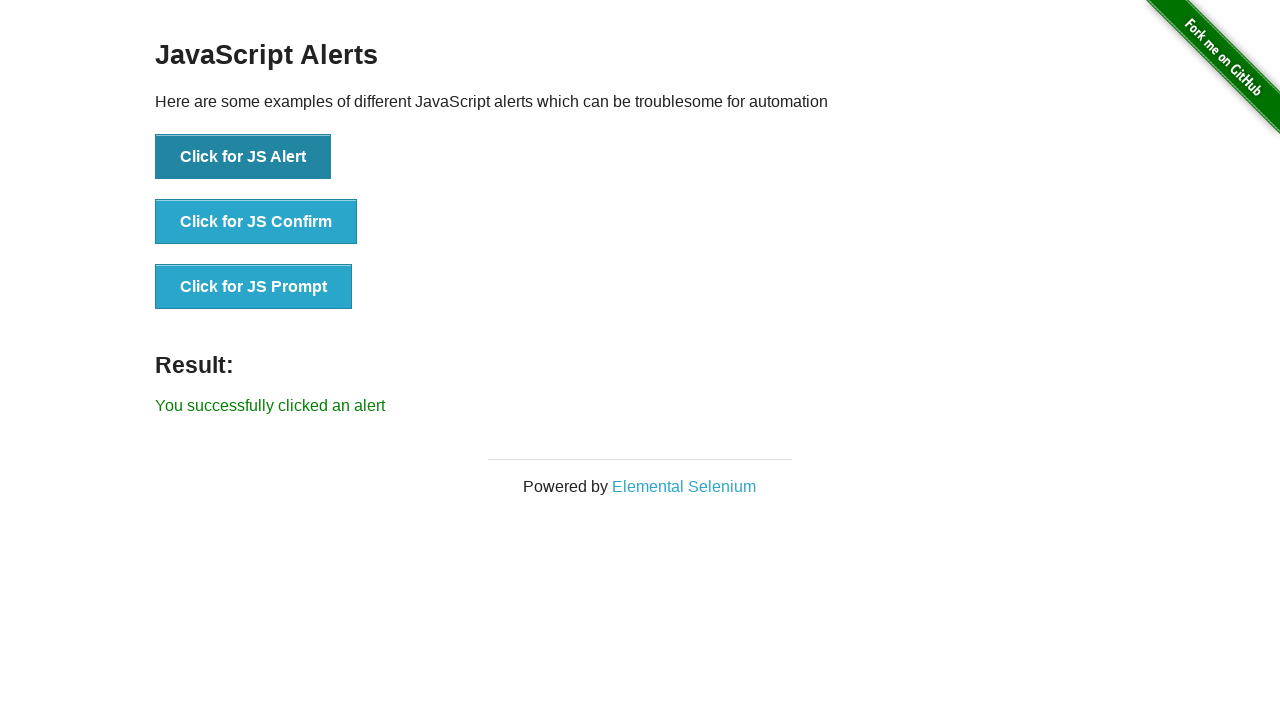

Alert was accepted and result message displayed
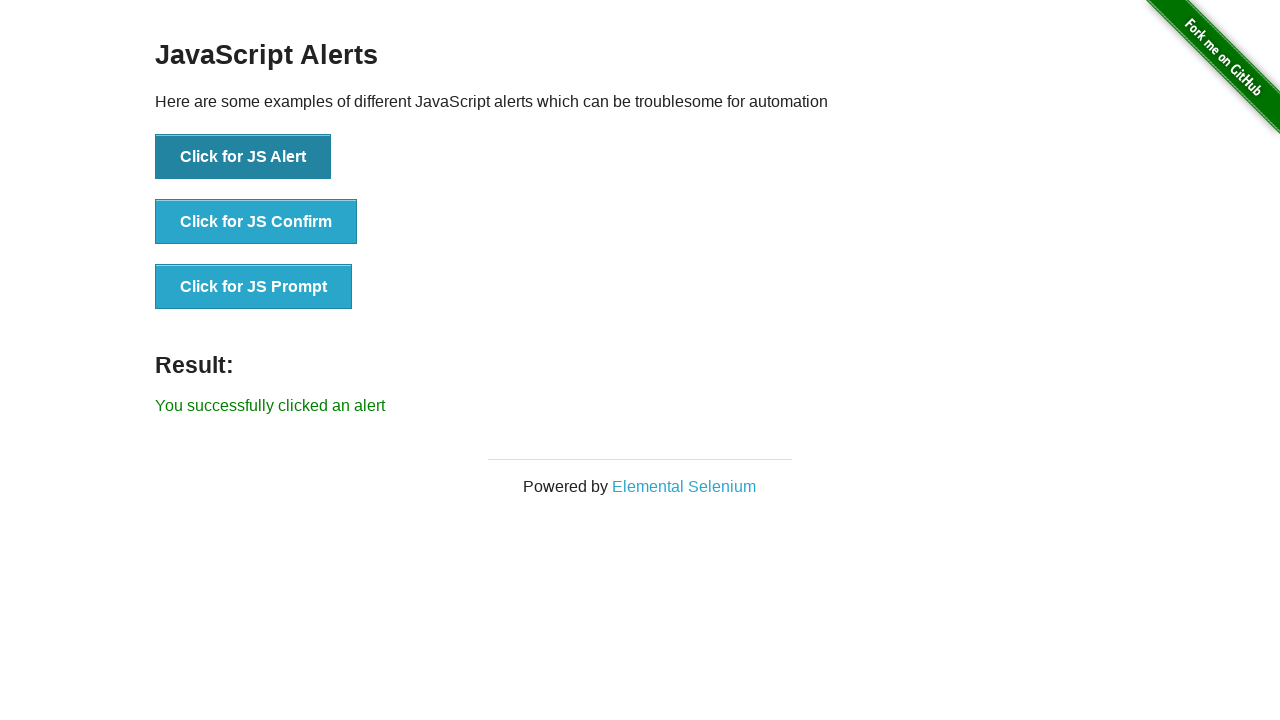

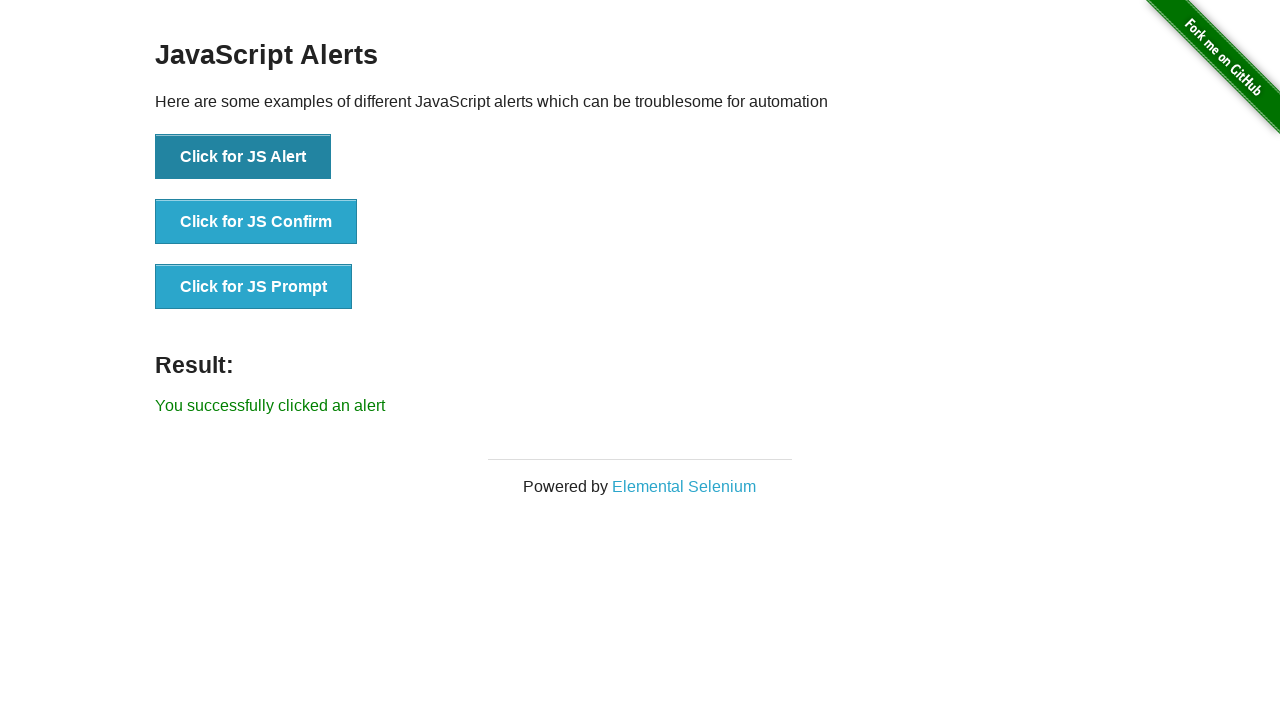